Navigates to Browse Languages page and verifies the table column names are "Language" and "Author"

Starting URL: http://www.99-bottles-of-beer.net/

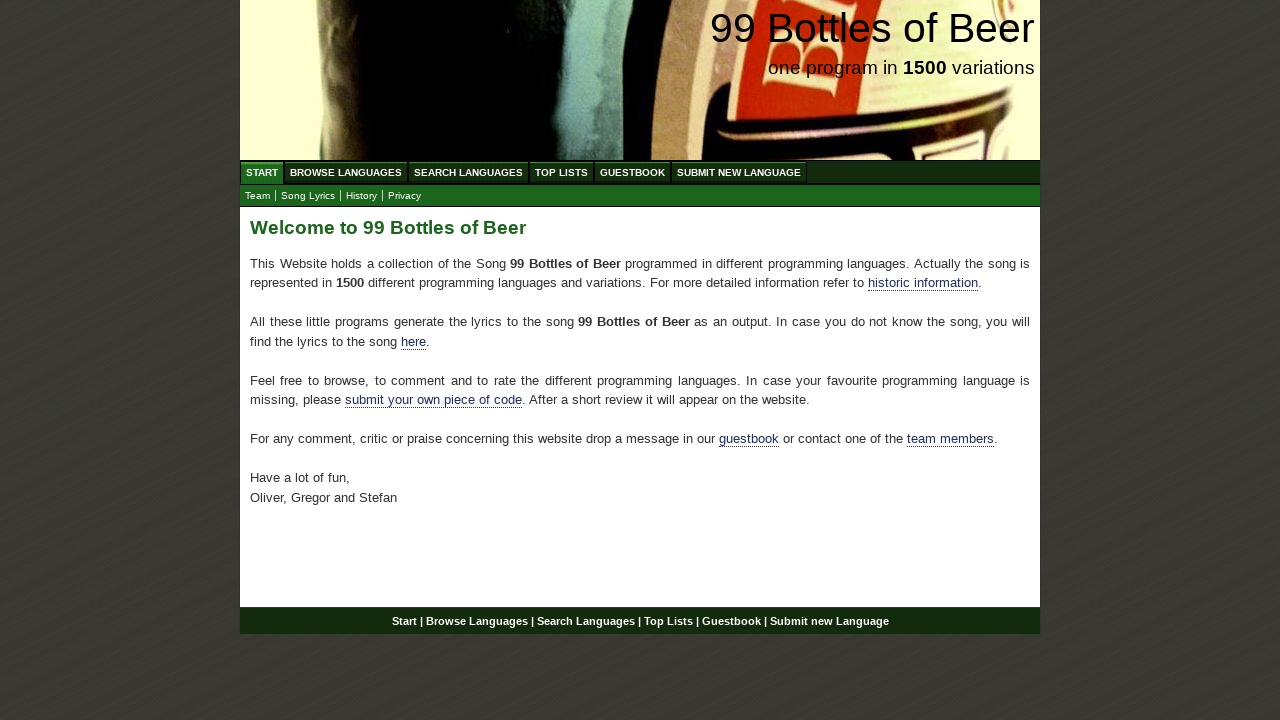

Clicked on Browse Languages menu link at (346, 172) on a[href='/abc.html']
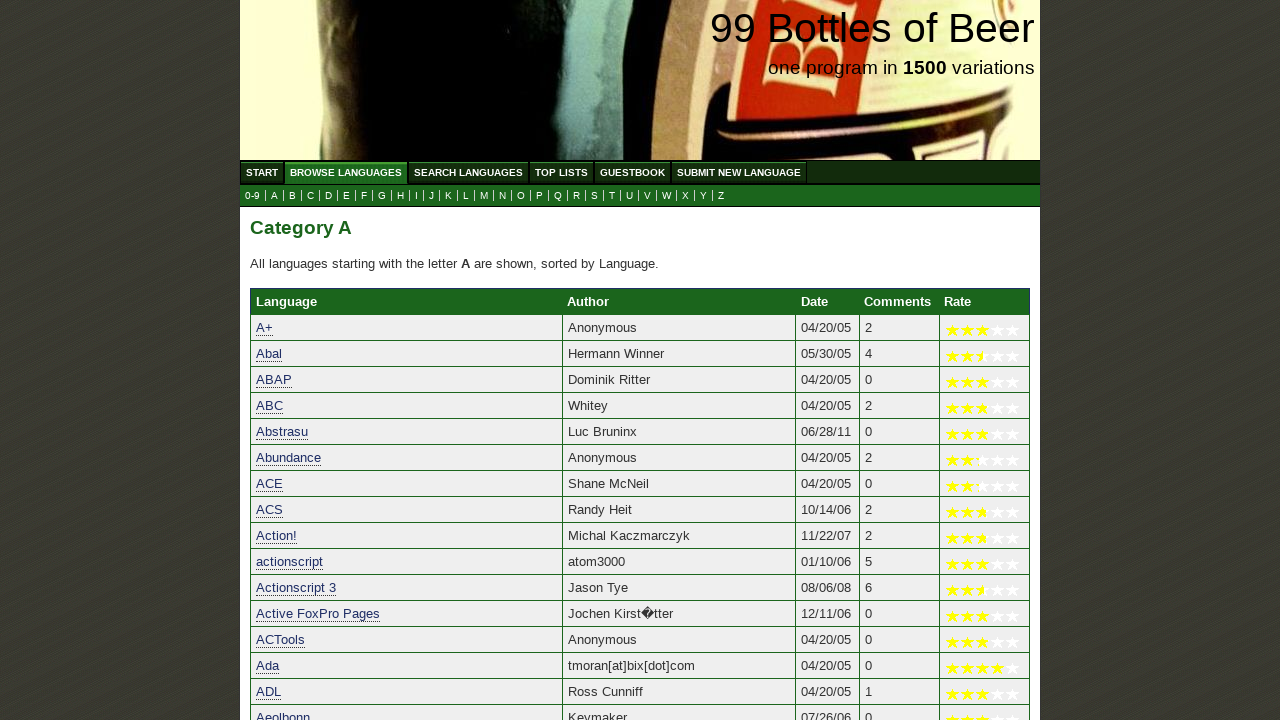

Located first column header with text 'Language'
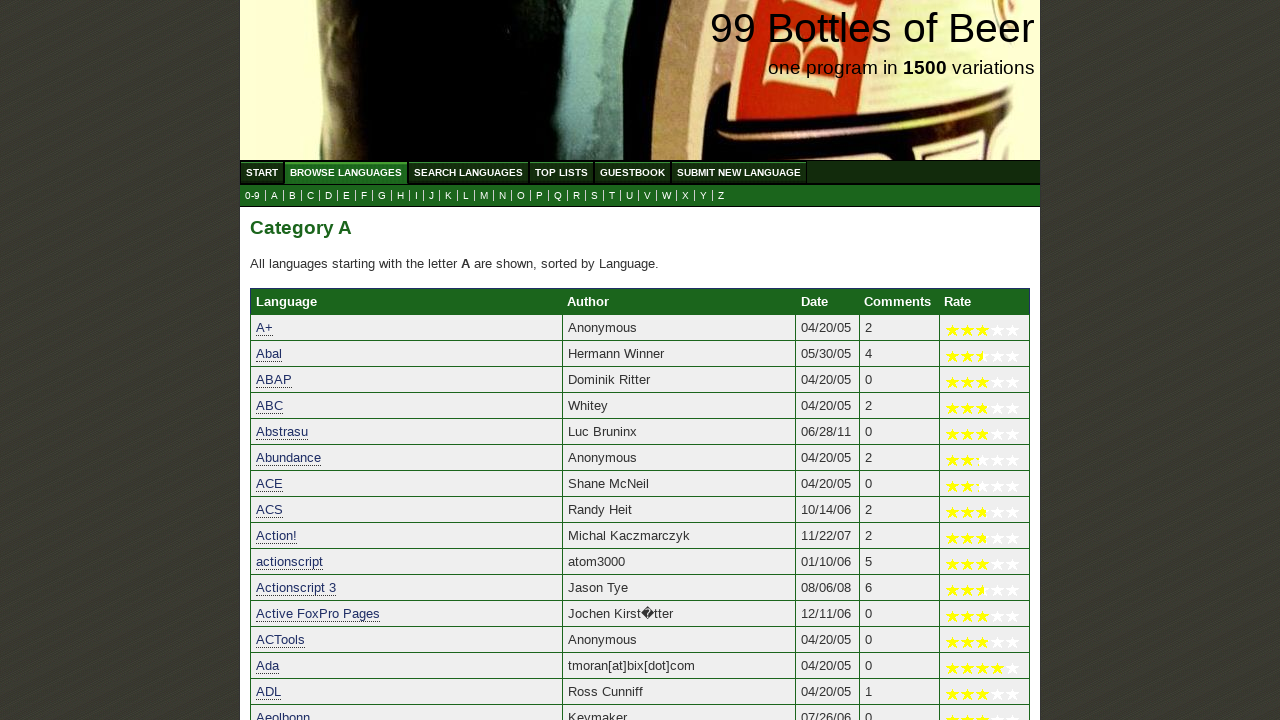

Verified first column header text is 'Language'
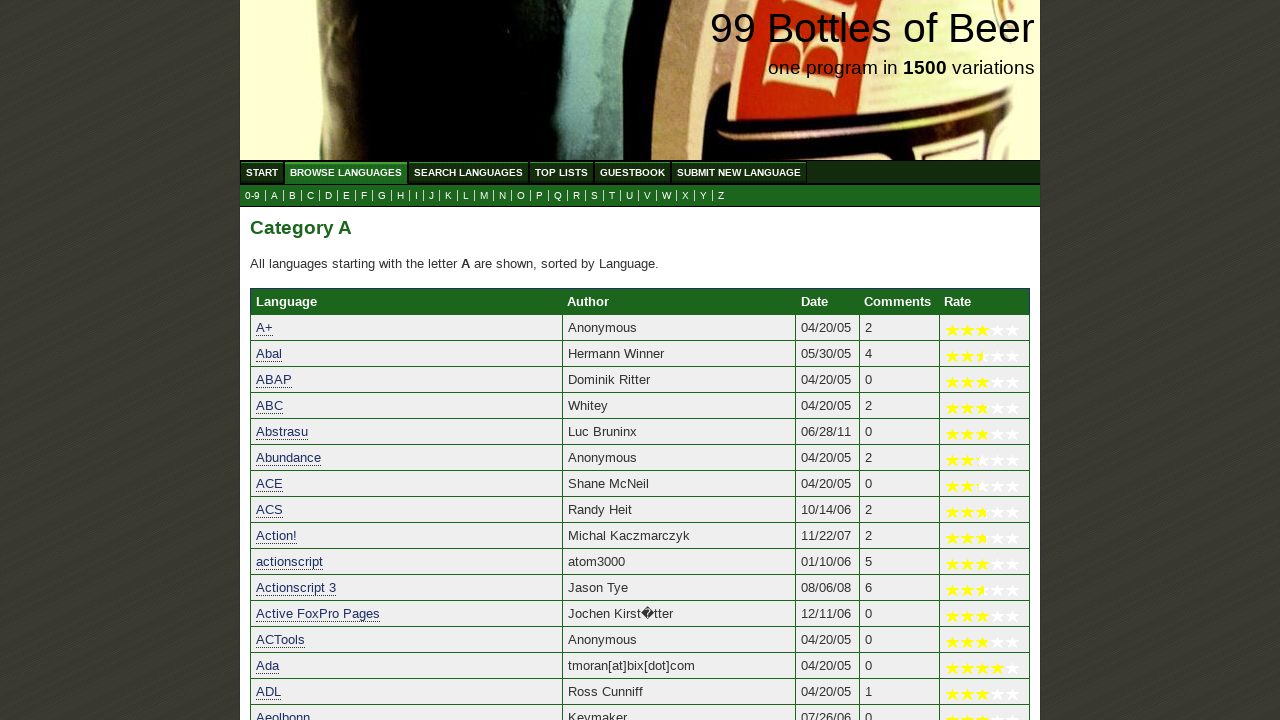

Located second column header with text 'Author'
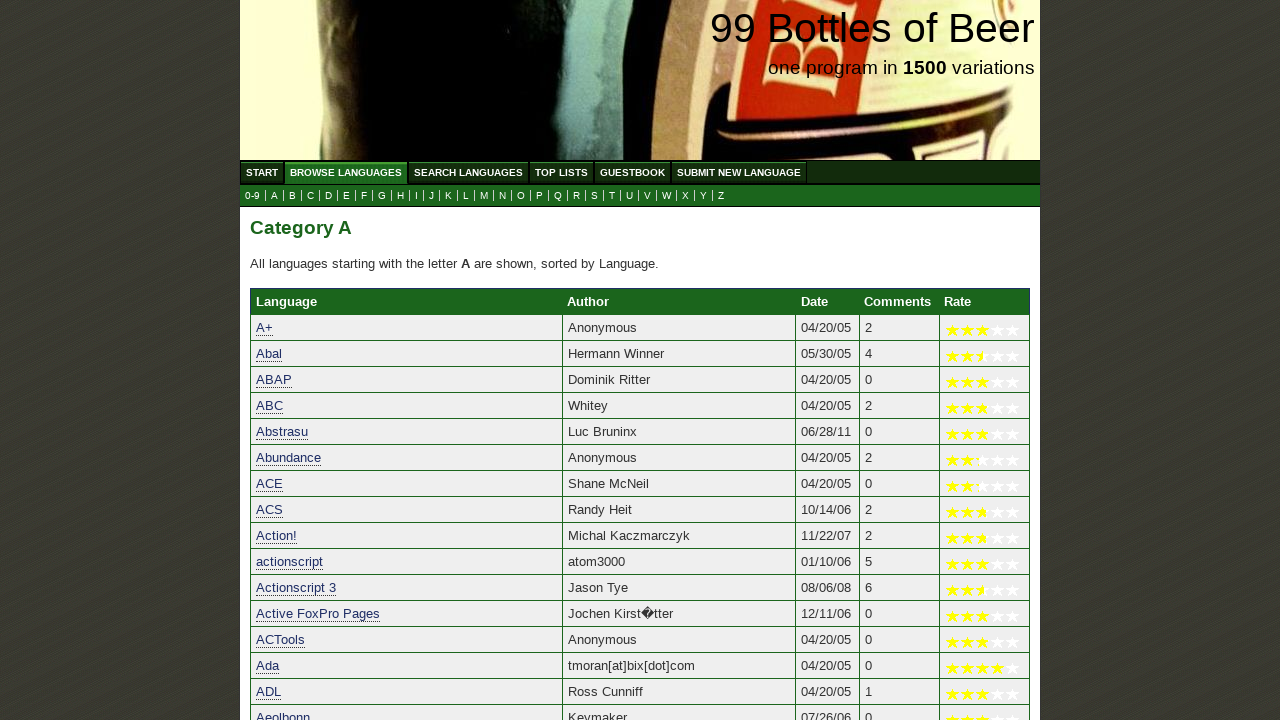

Verified second column header text is 'Author'
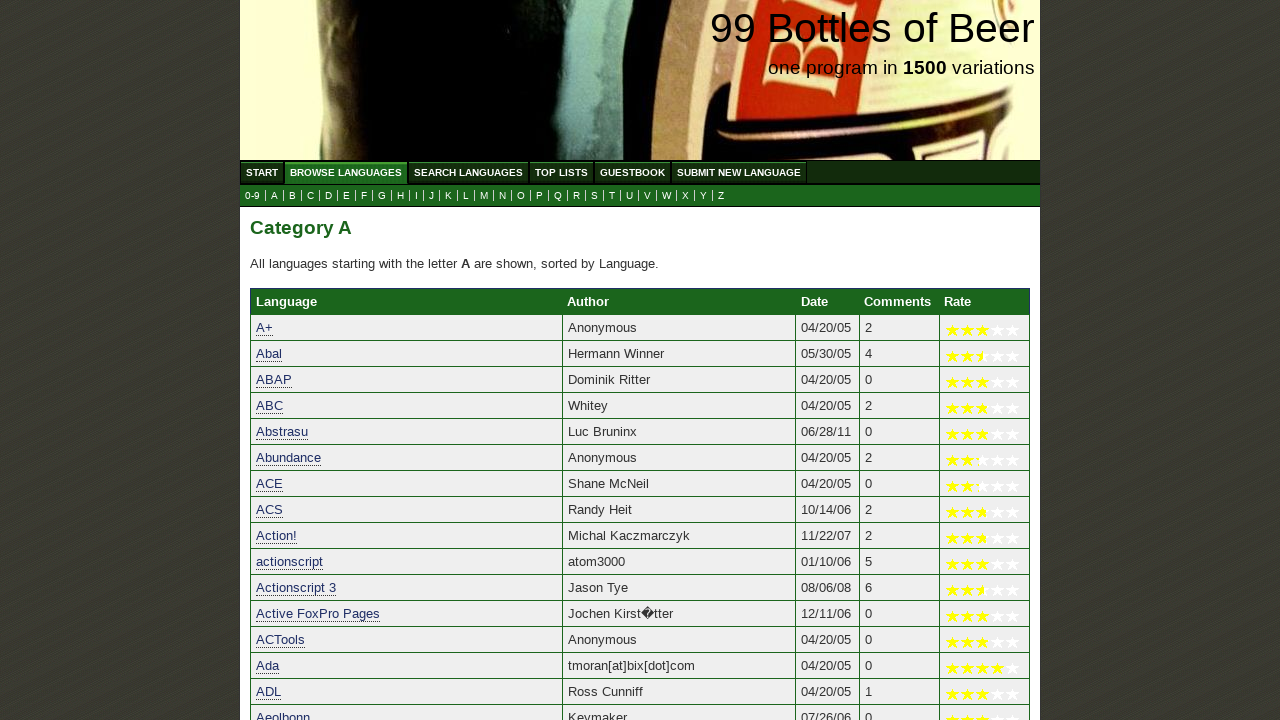

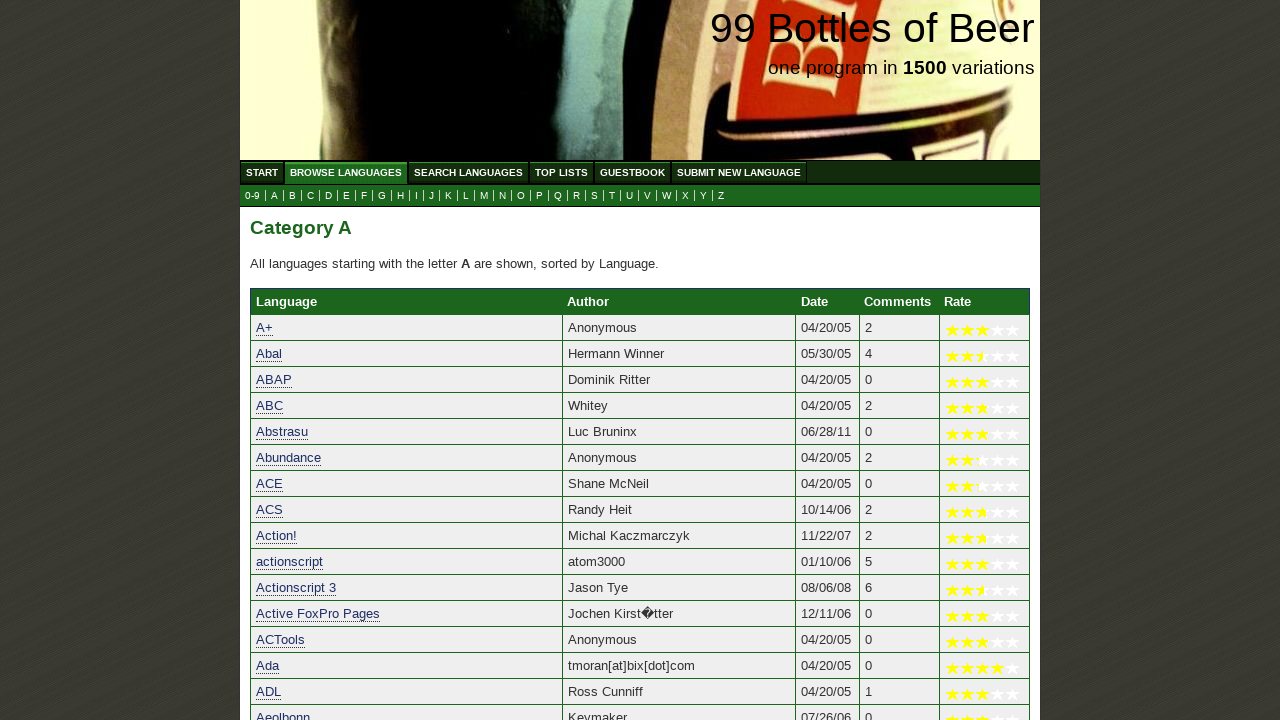